Tests form input functionality by filling a name field on a test automation practice website

Starting URL: https://testautomationpractice.blogspot.com/

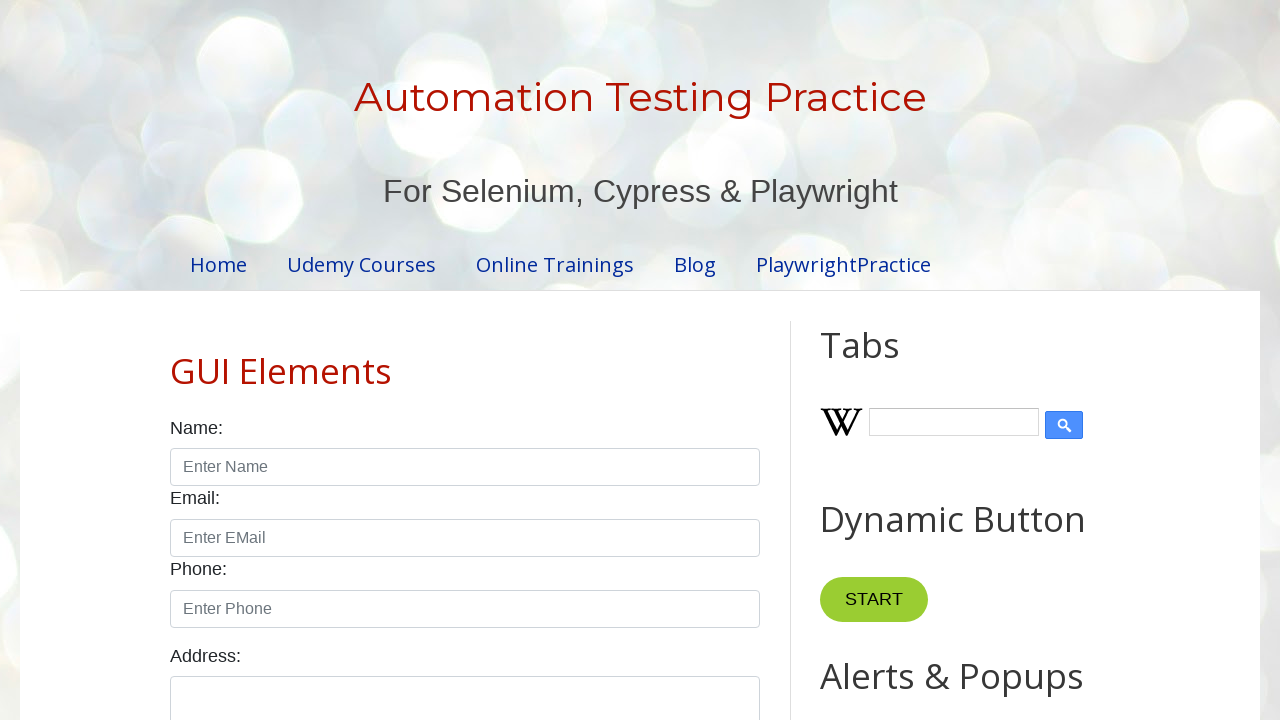

Navigated to test automation practice website
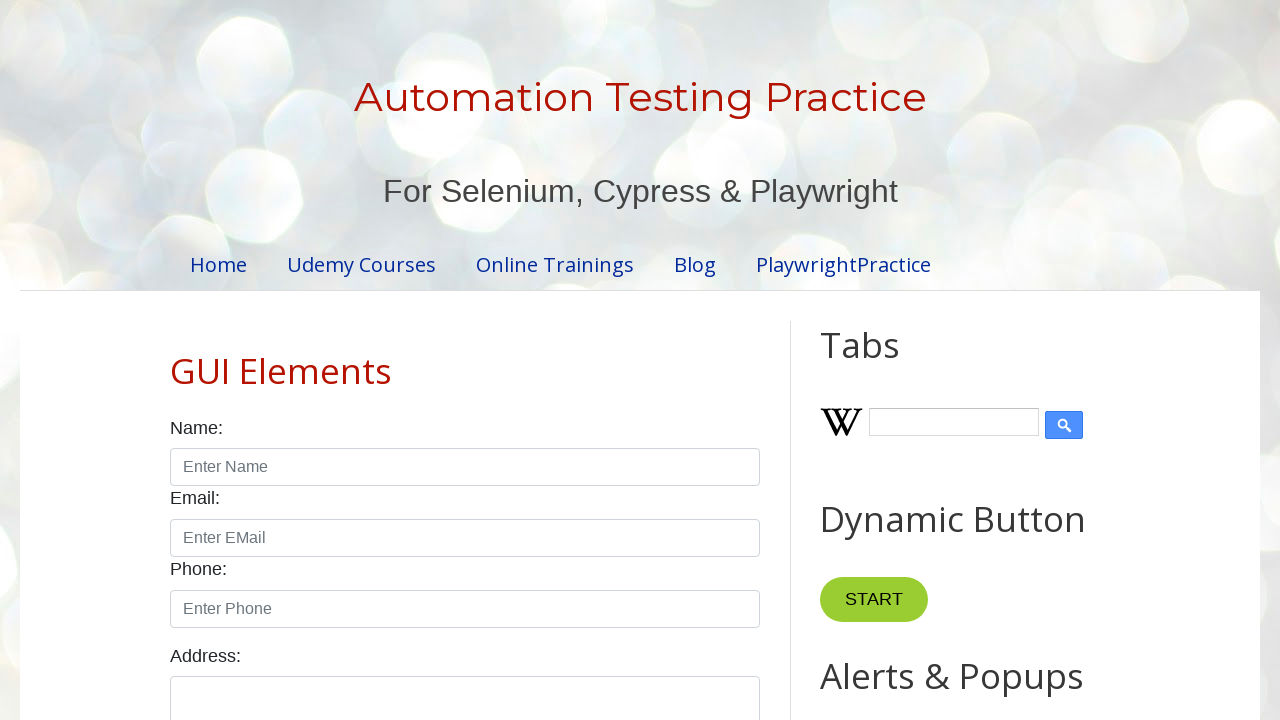

Filled name field with 'ashish' on #name
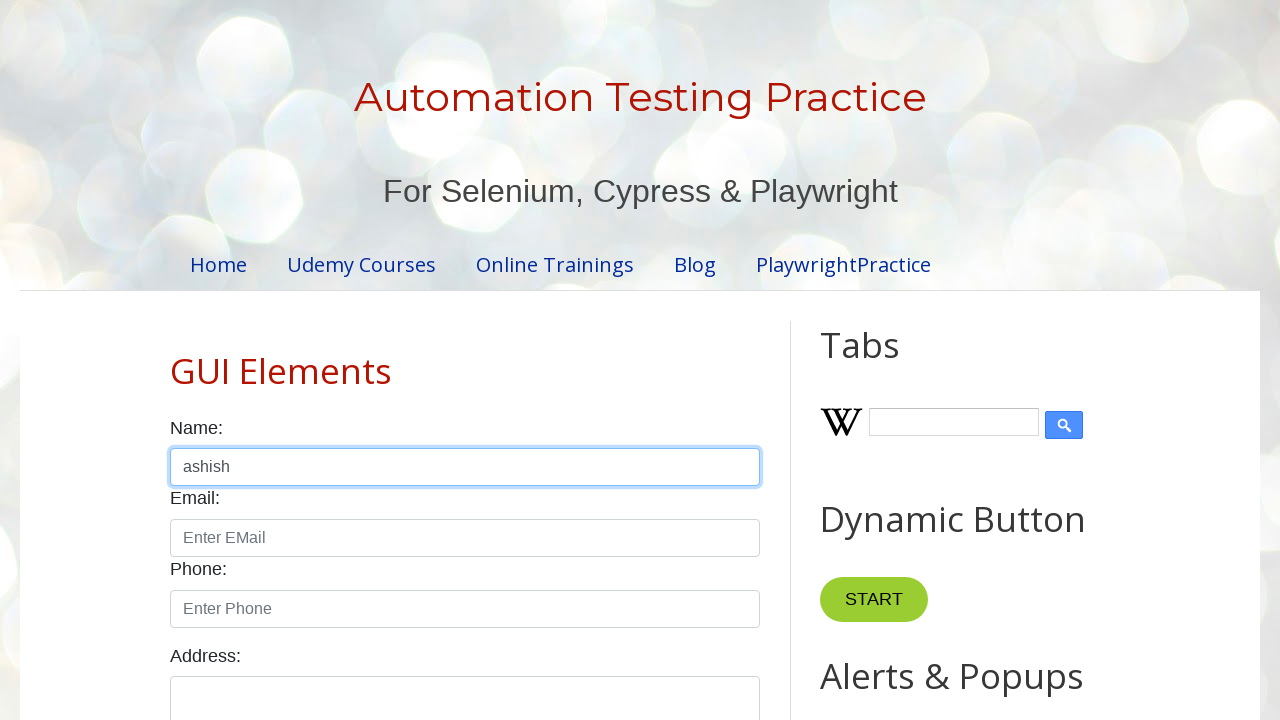

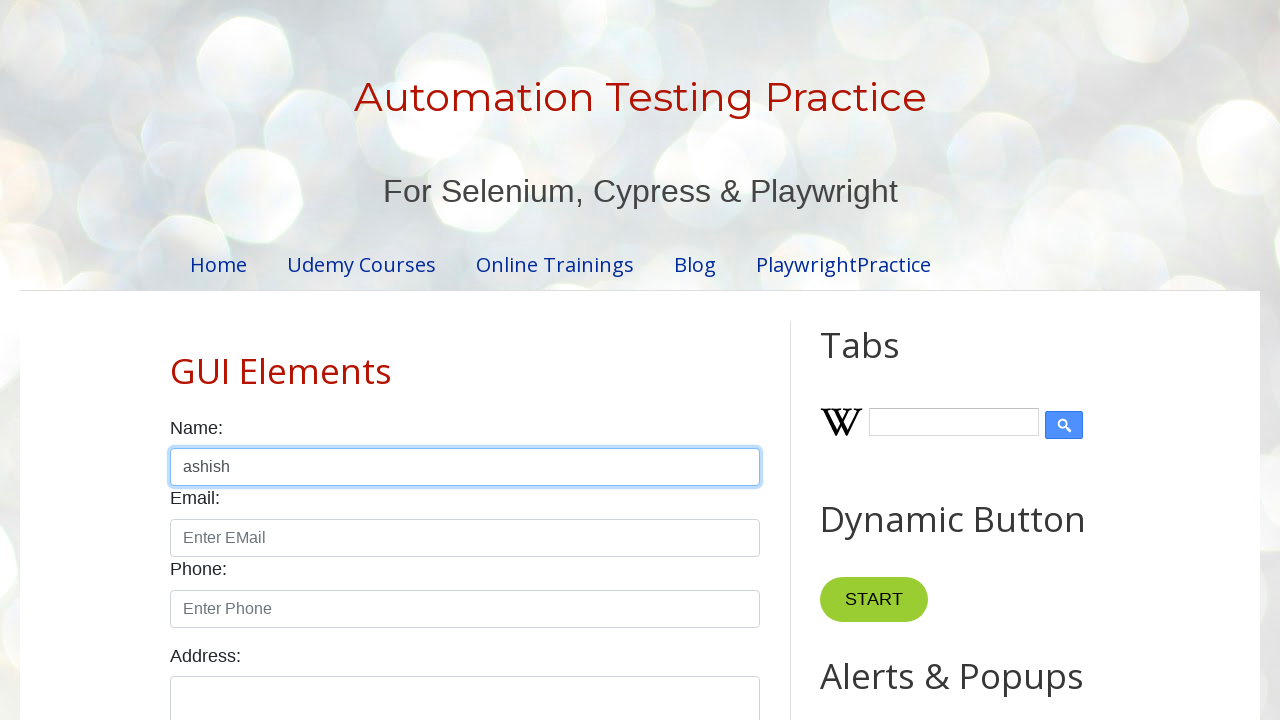